Simple test that navigates to a posts page and maximizes the browser window to verify the page loads successfully.

Starting URL: http://training.skillo-bg.com:4300/posts/all

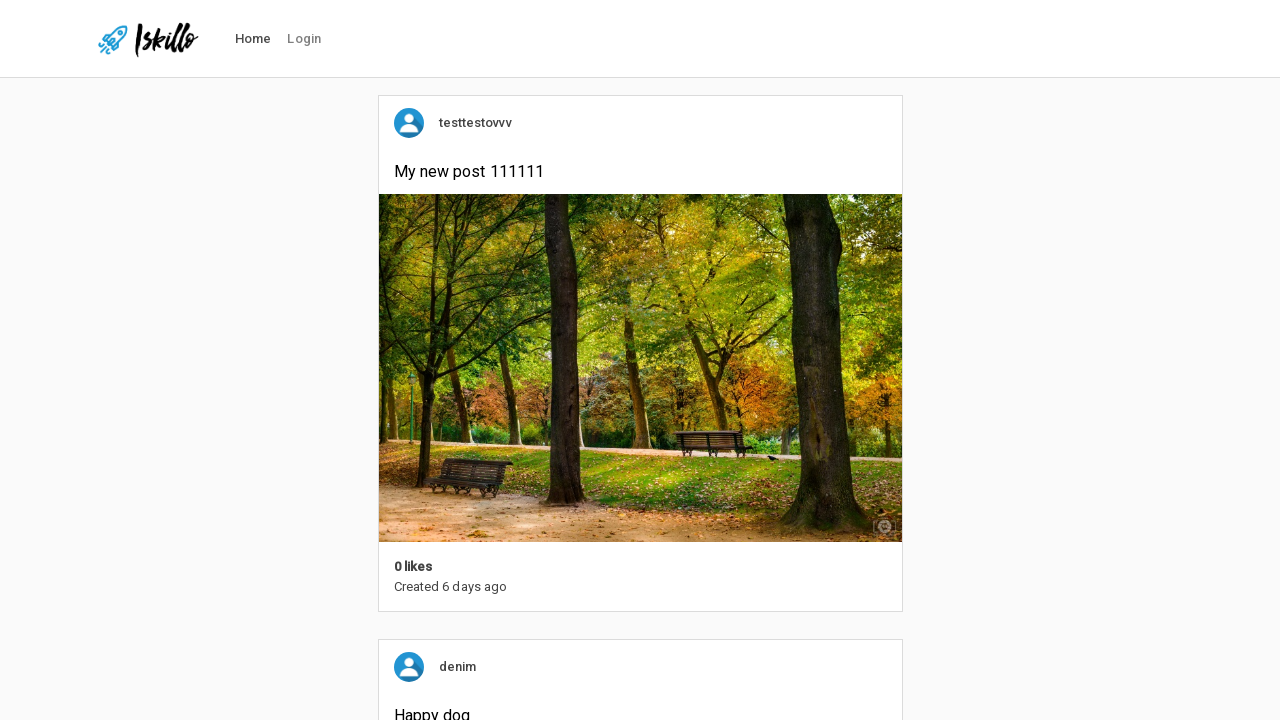

Set viewport size to 1920x1080 to maximize browser window
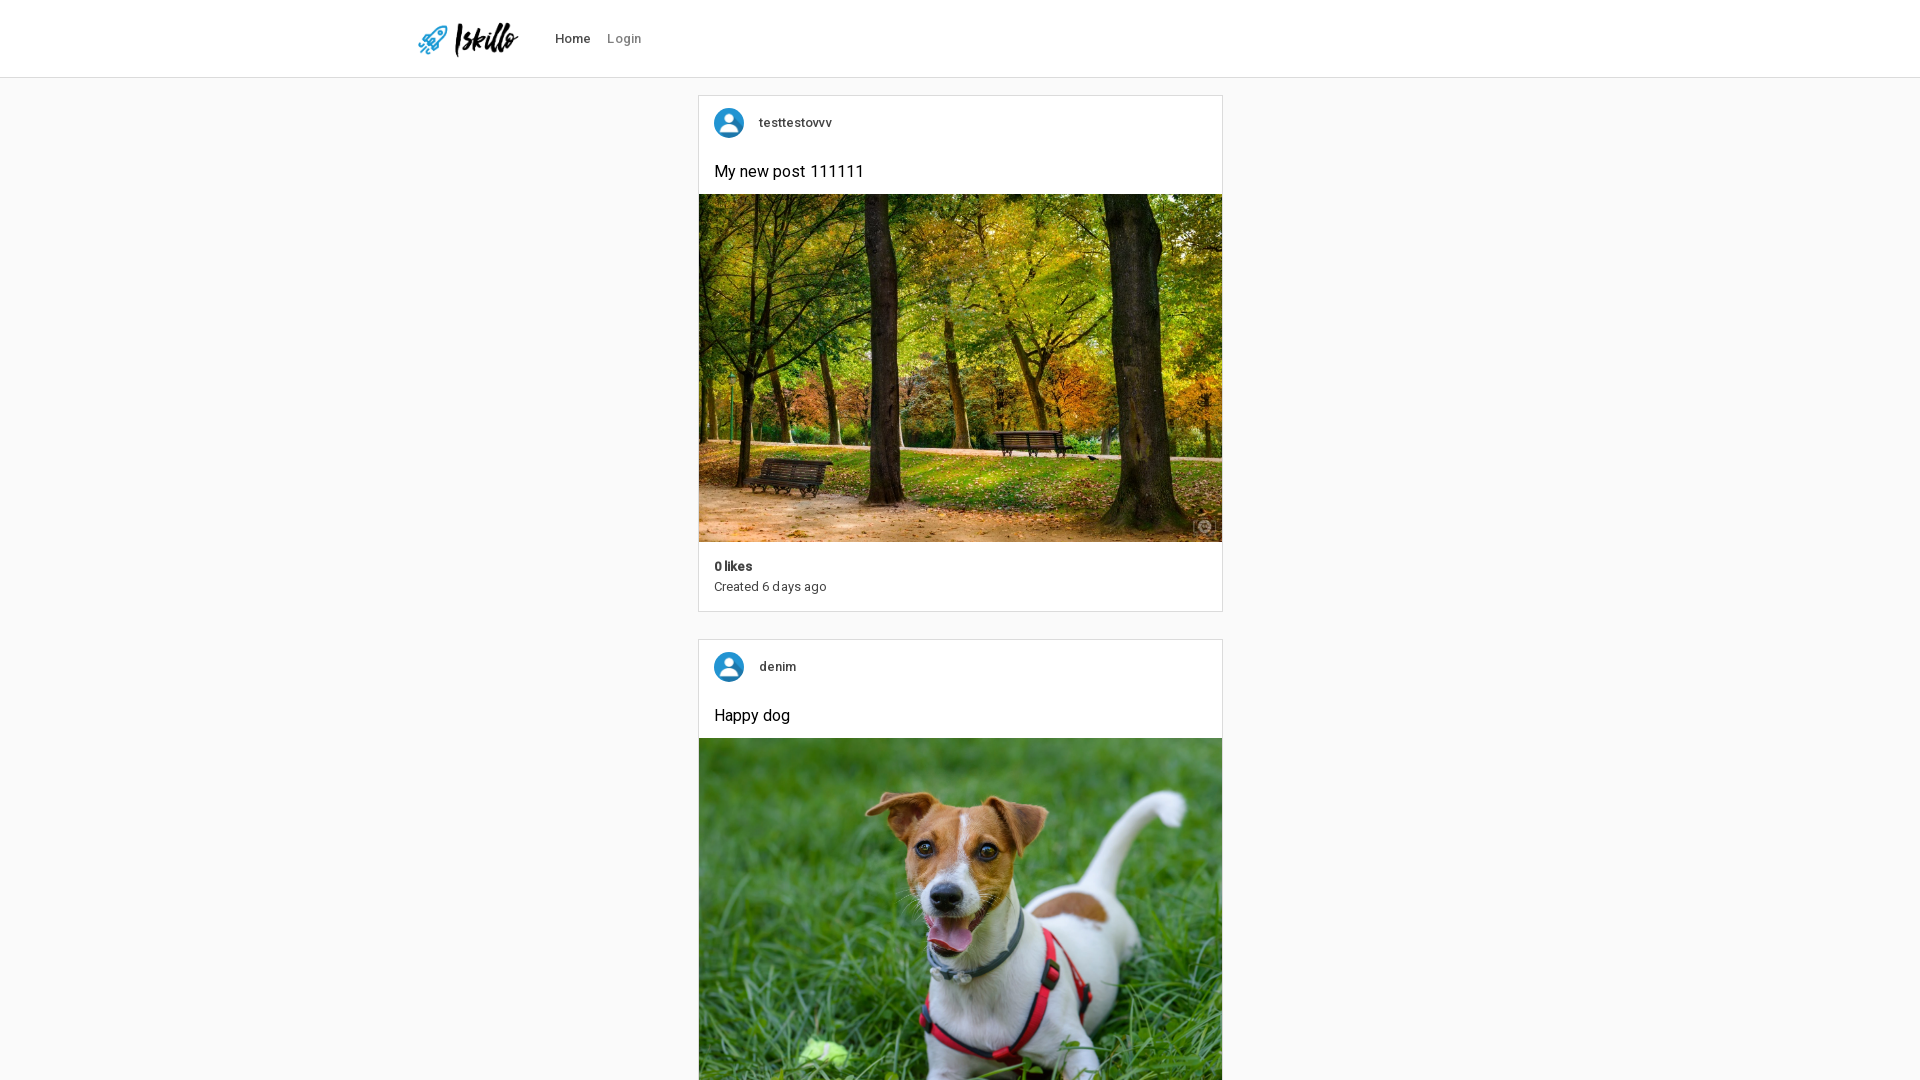

Waited for page DOM to load completely
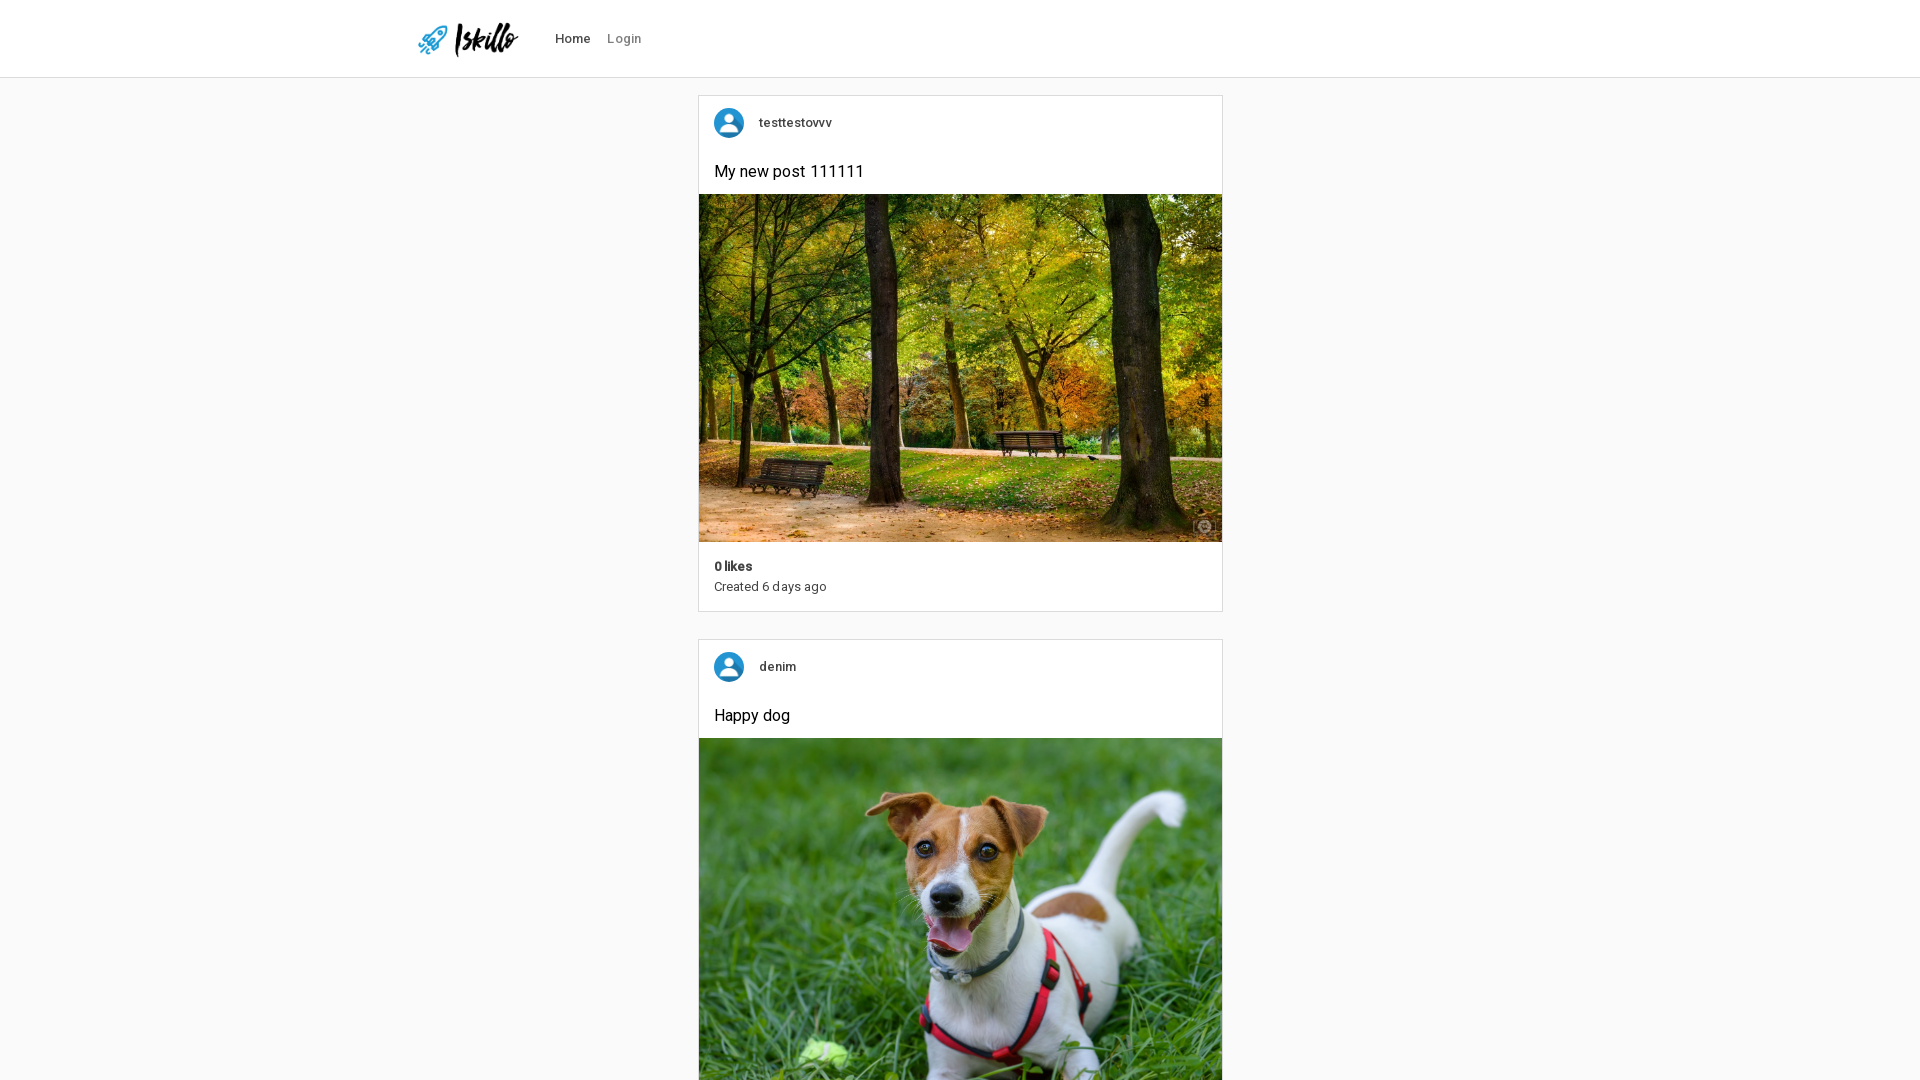

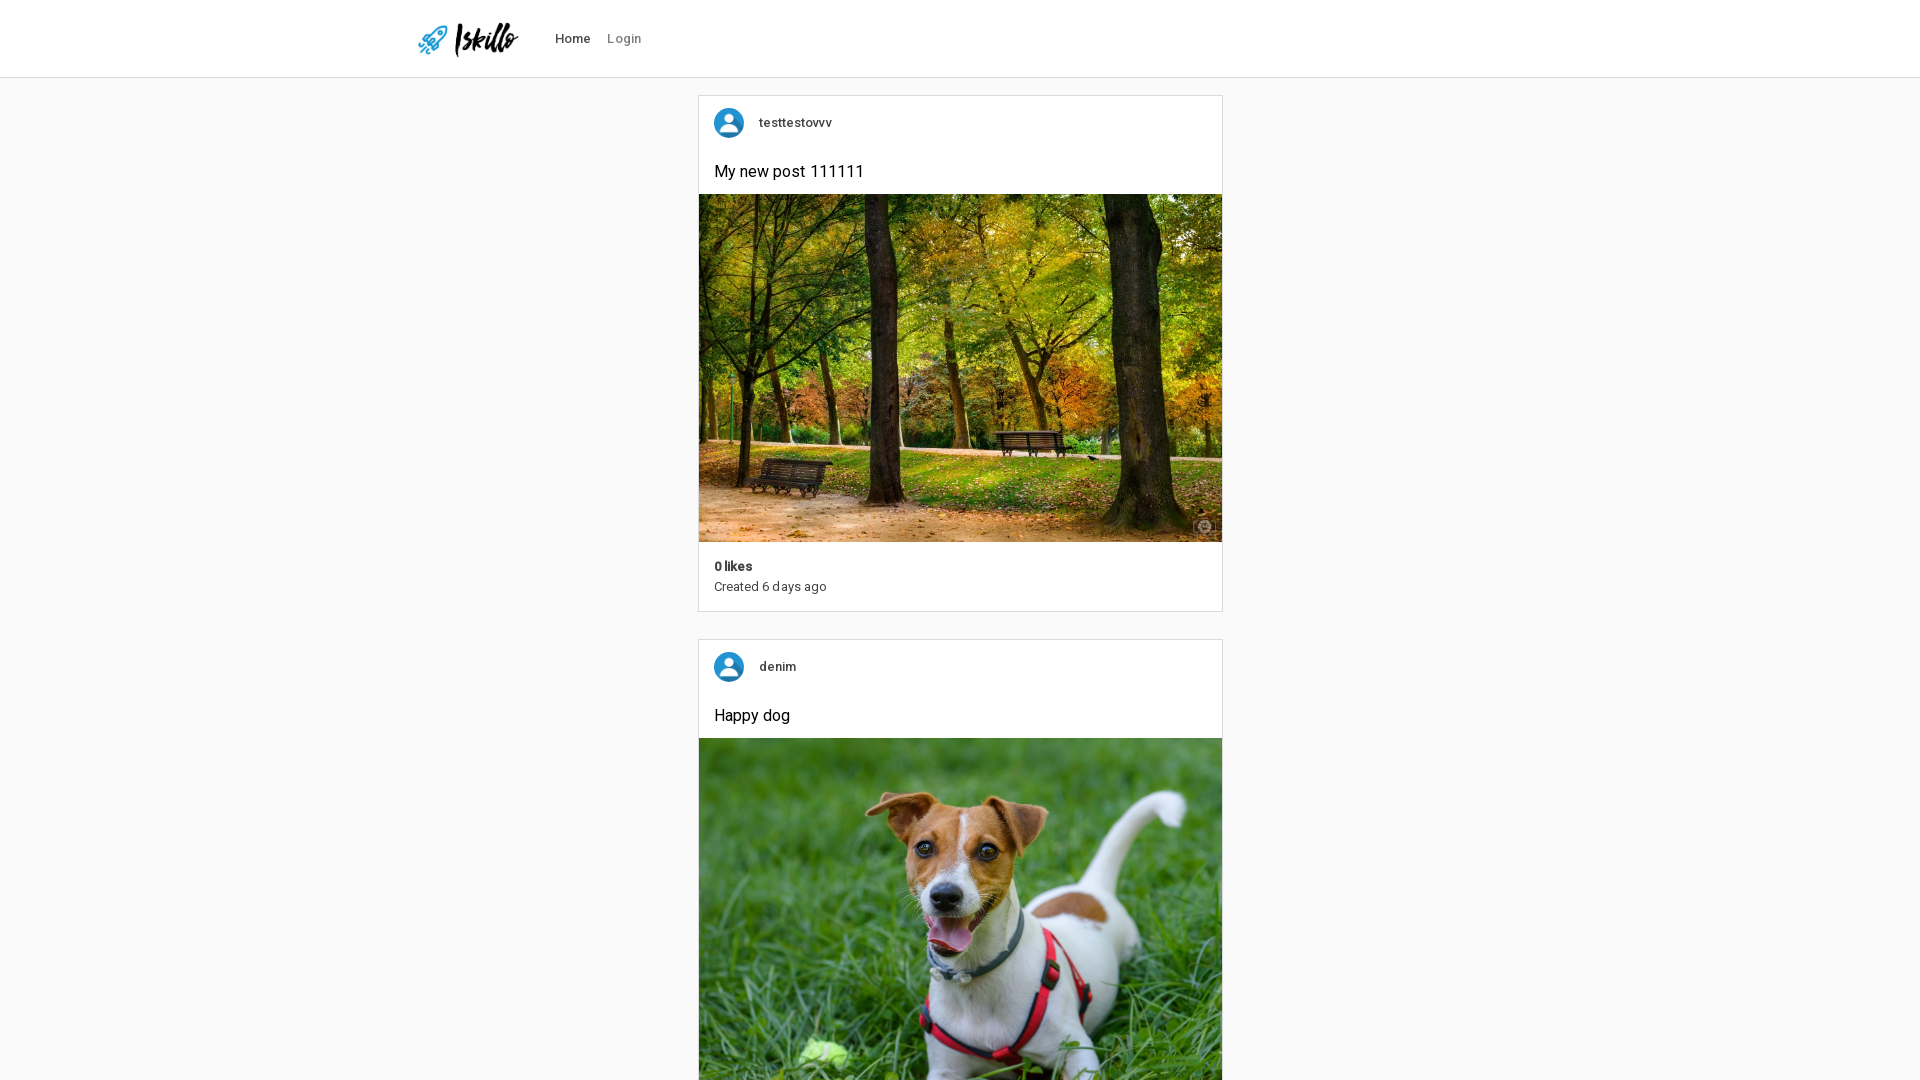